Tests clicking on a hidden button that becomes visible after a wait period and validates the alert message

Starting URL: https://igorsmasc.github.io/praticando_waits/

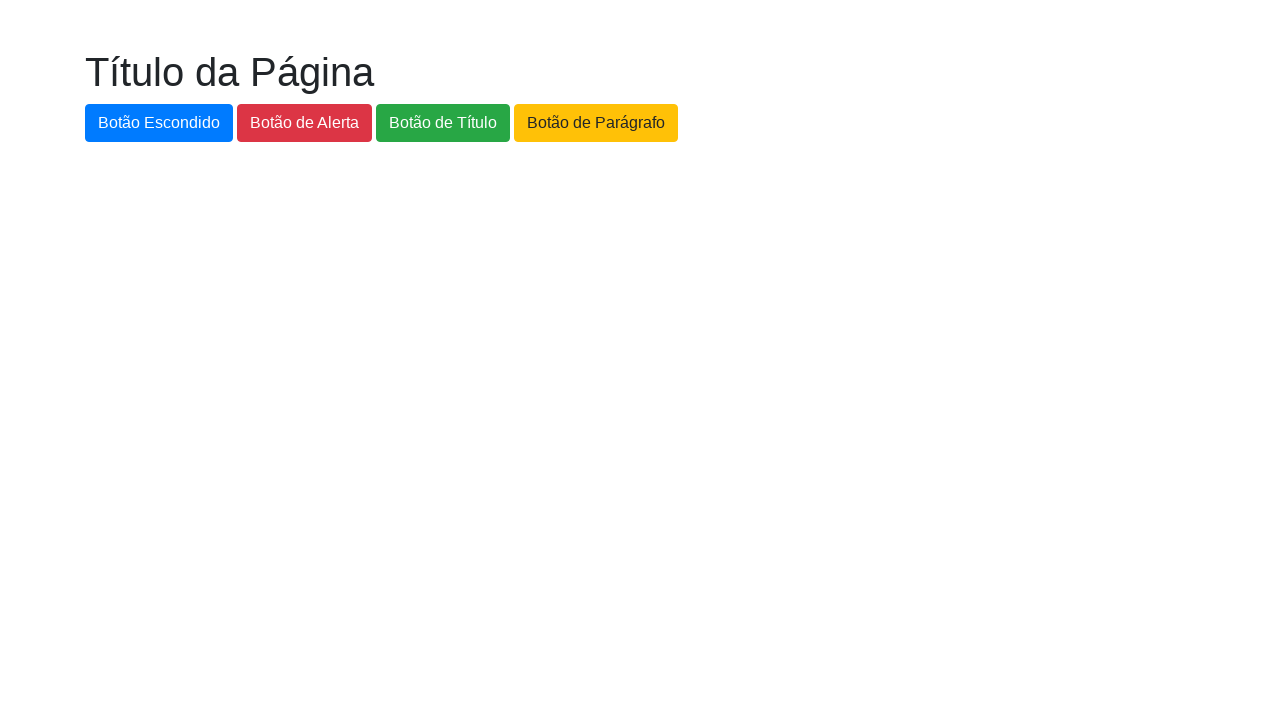

Waited for hidden button to become visible
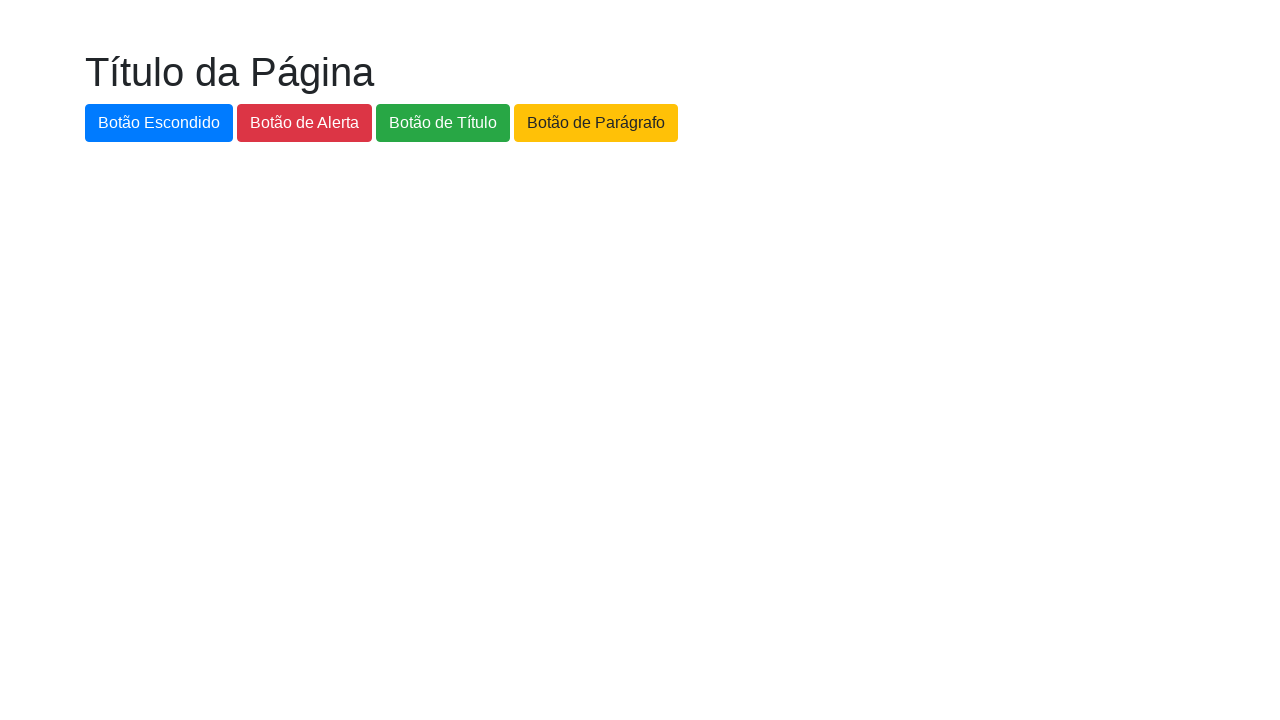

Clicked the hidden button that became visible at (159, 123) on #botao-escondido
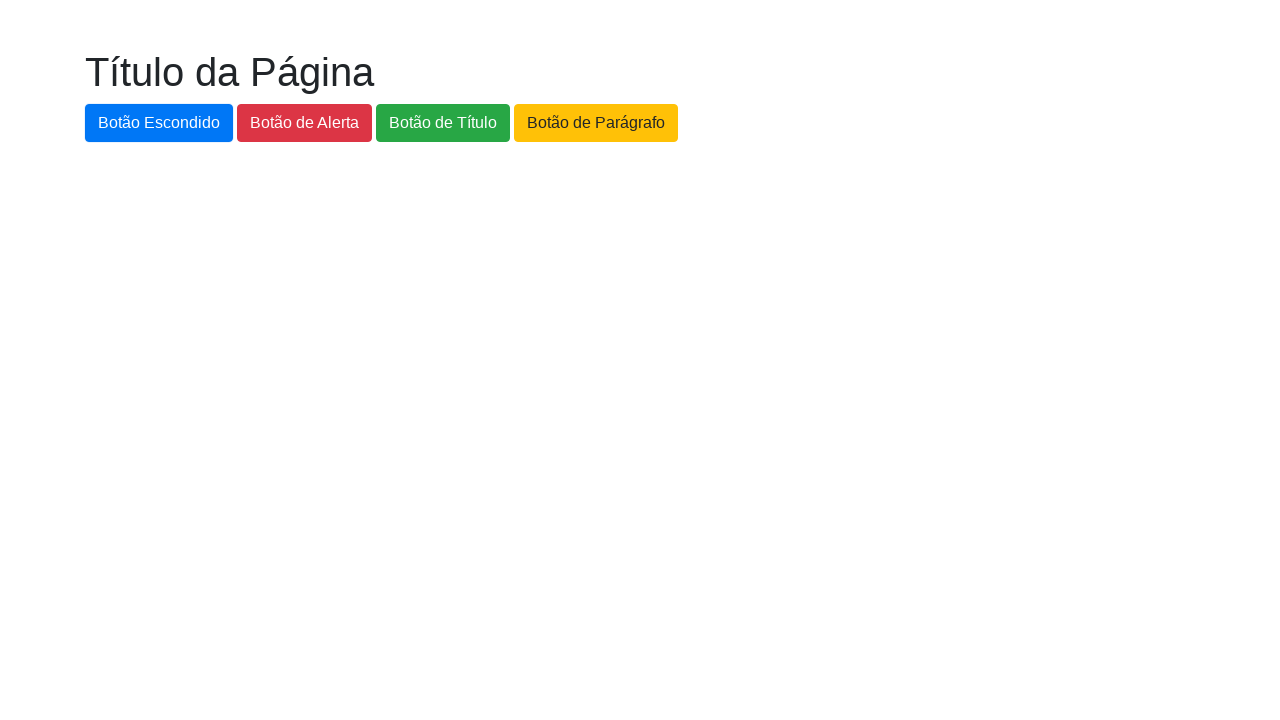

Set up alert dialog handler to accept alerts
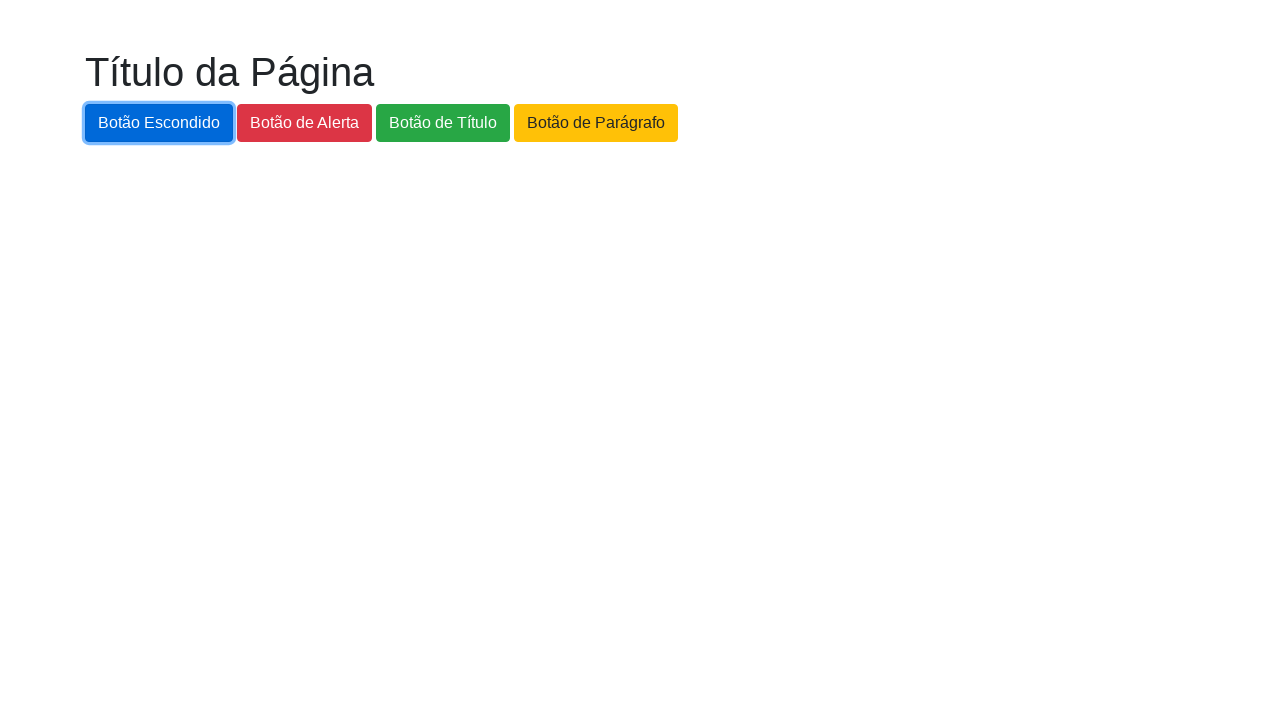

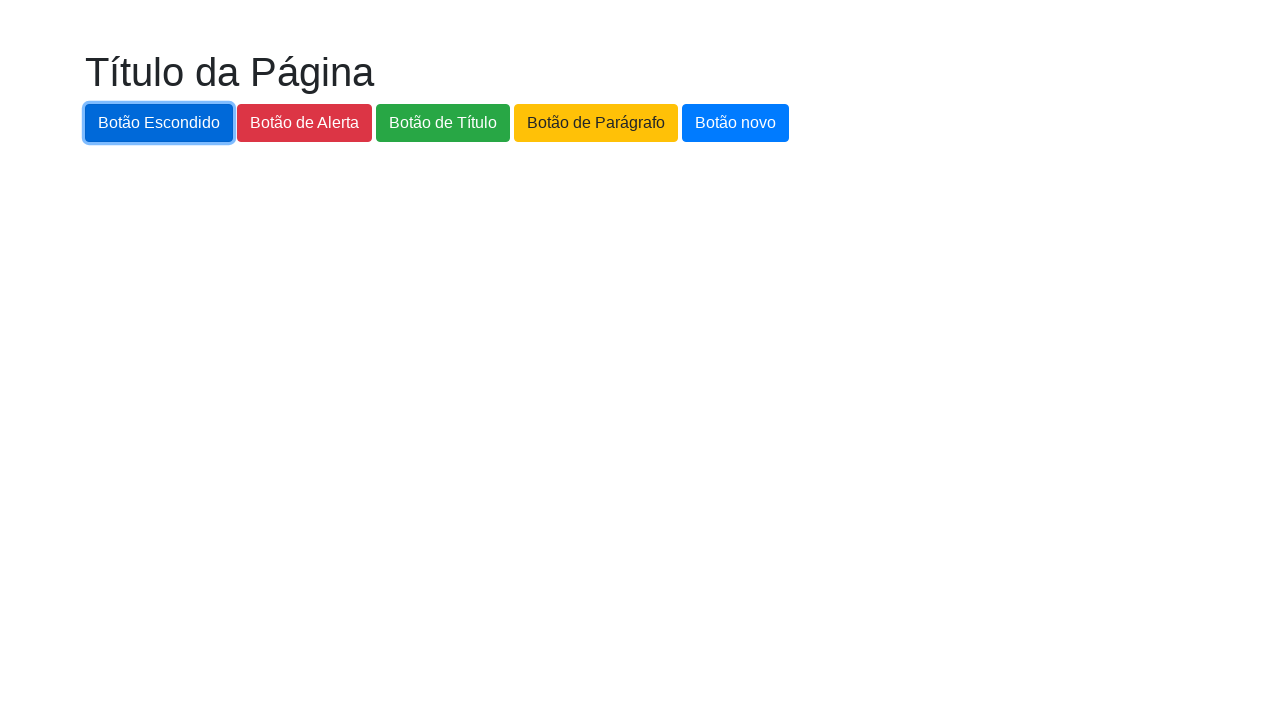